Tests a slow calculator by clicking buttons to perform 1+3 calculation and verifying the result equals 4, relying on implicit waits

Starting URL: https://bonigarcia.dev/selenium-webdriver-java/slow-calculator.html

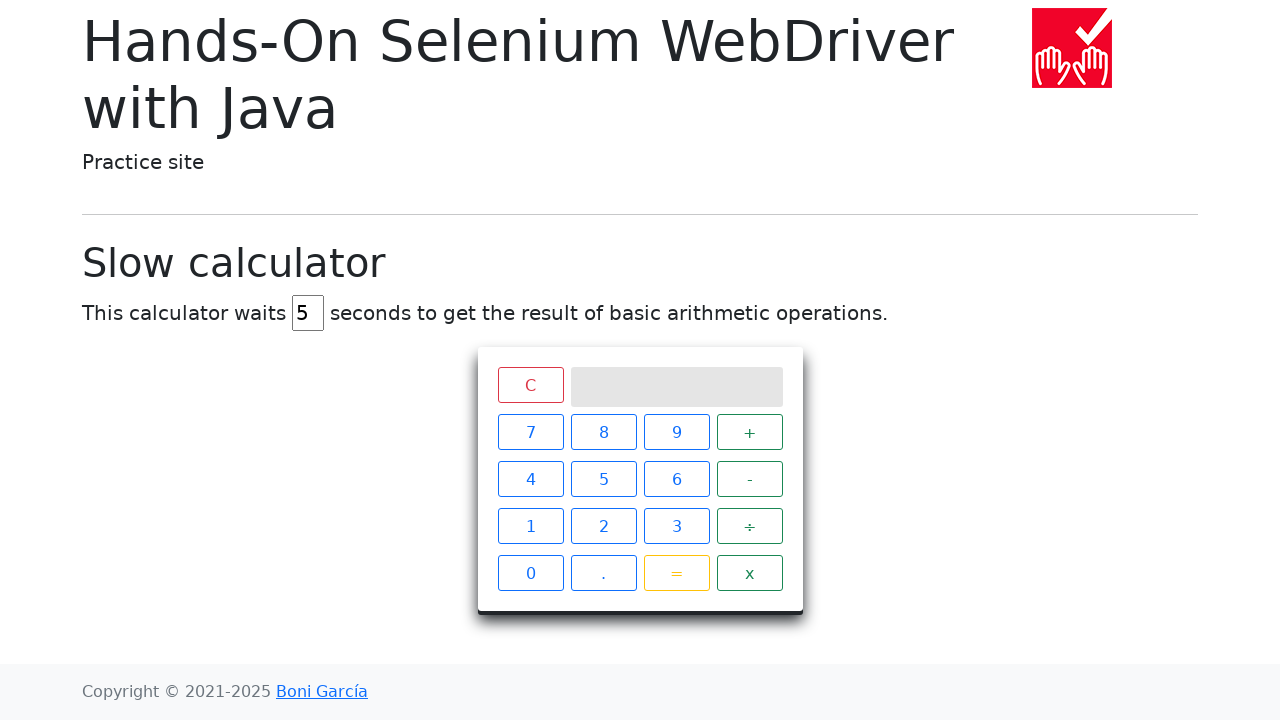

Clicked button 1 at (530, 526) on xpath=//span[text()='1']
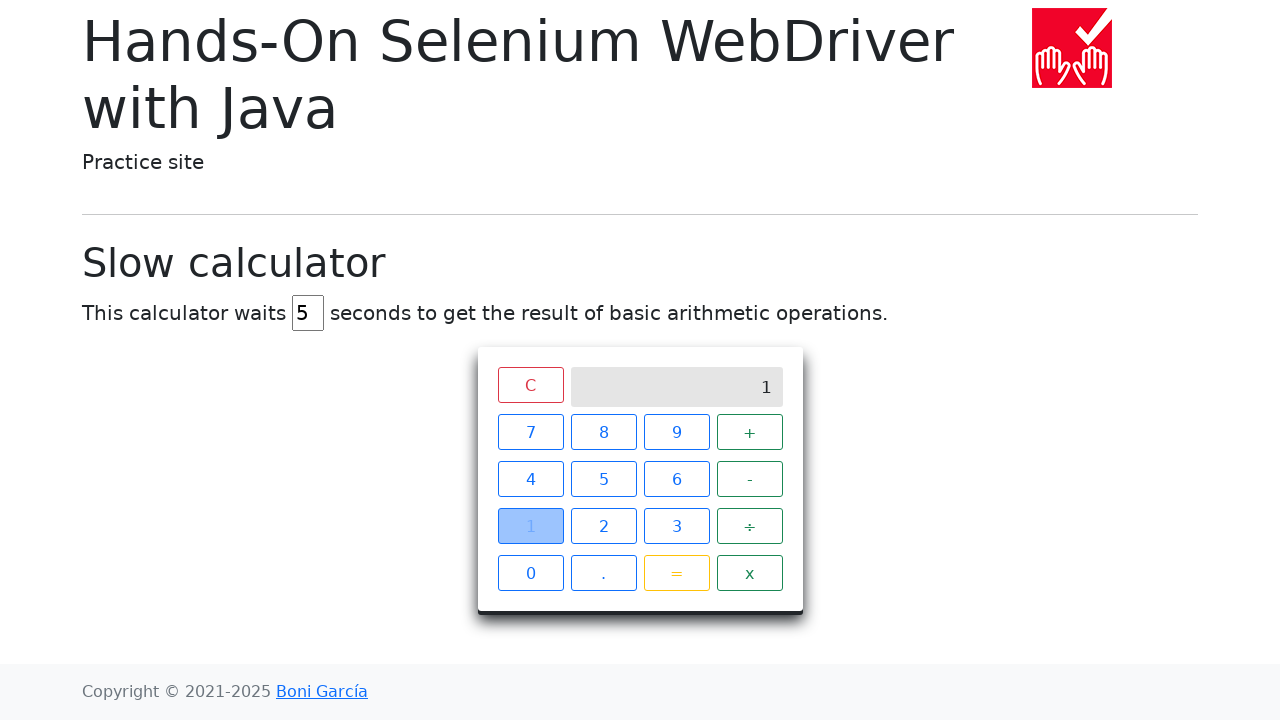

Clicked plus button at (750, 432) on xpath=//span[text()='+']
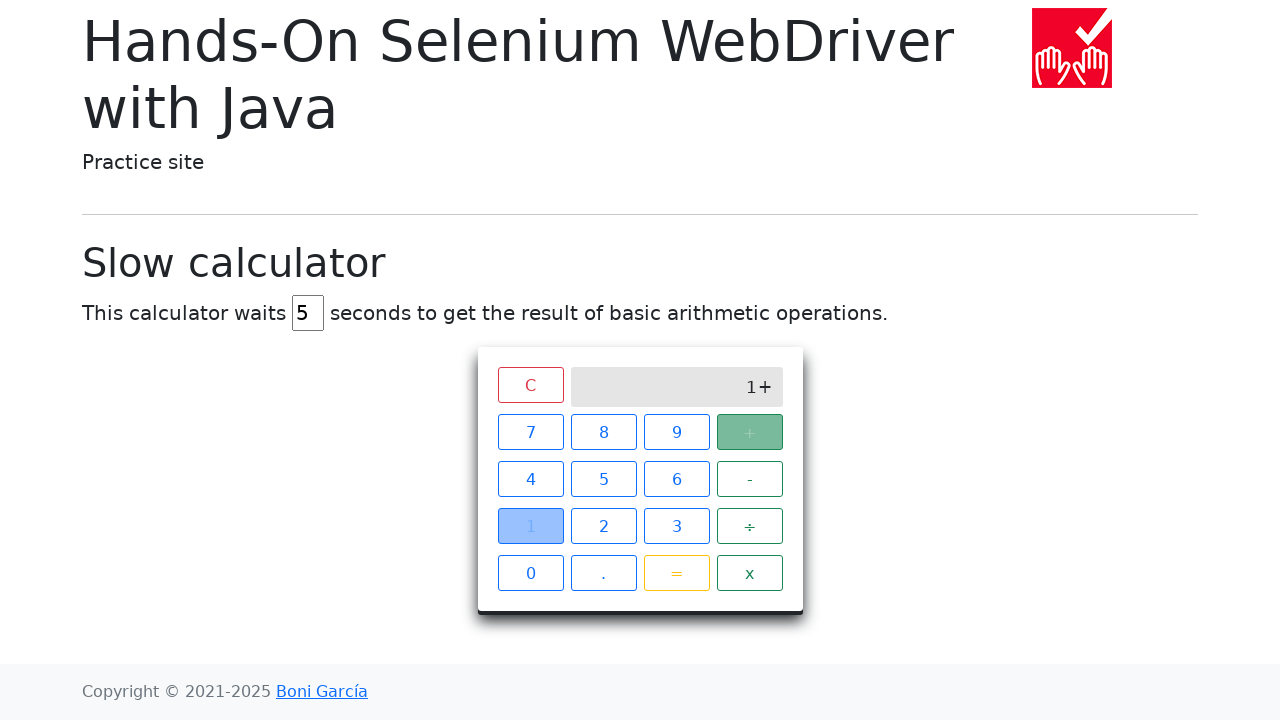

Clicked button 3 at (676, 526) on xpath=//span[text()='3']
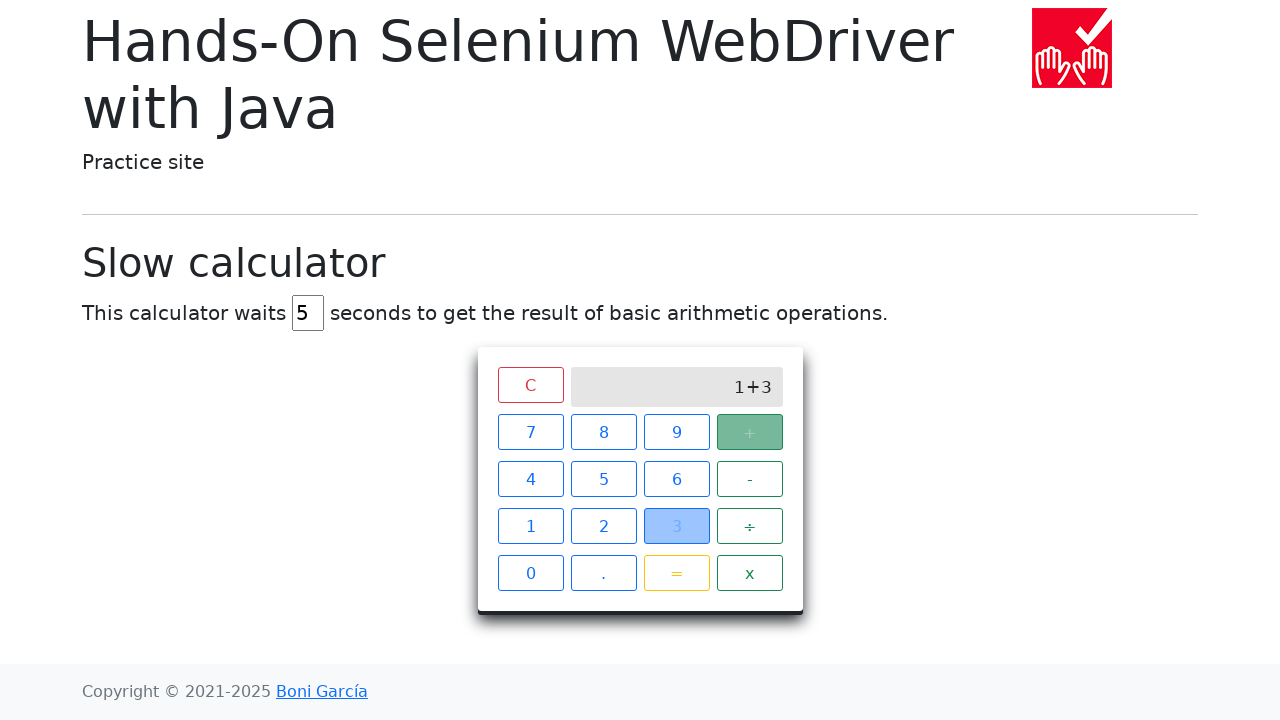

Clicked equals button at (676, 573) on xpath=//span[text()='=']
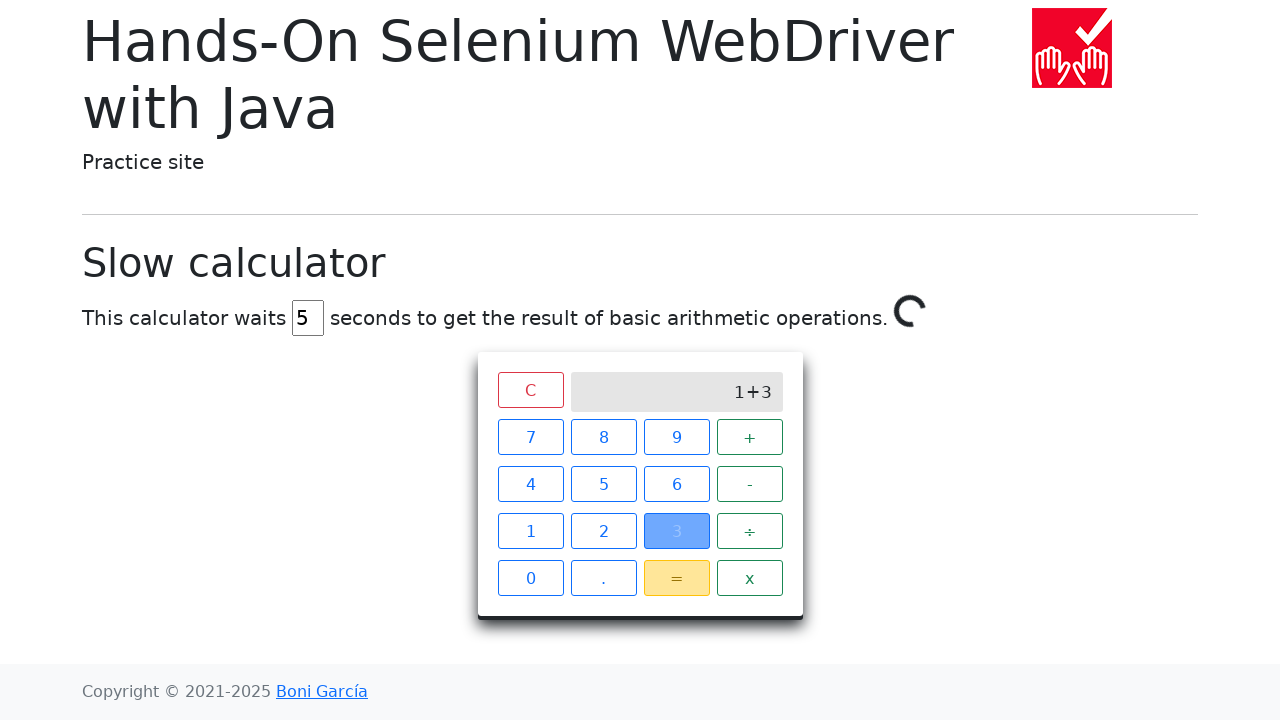

Result element with value 4 appeared
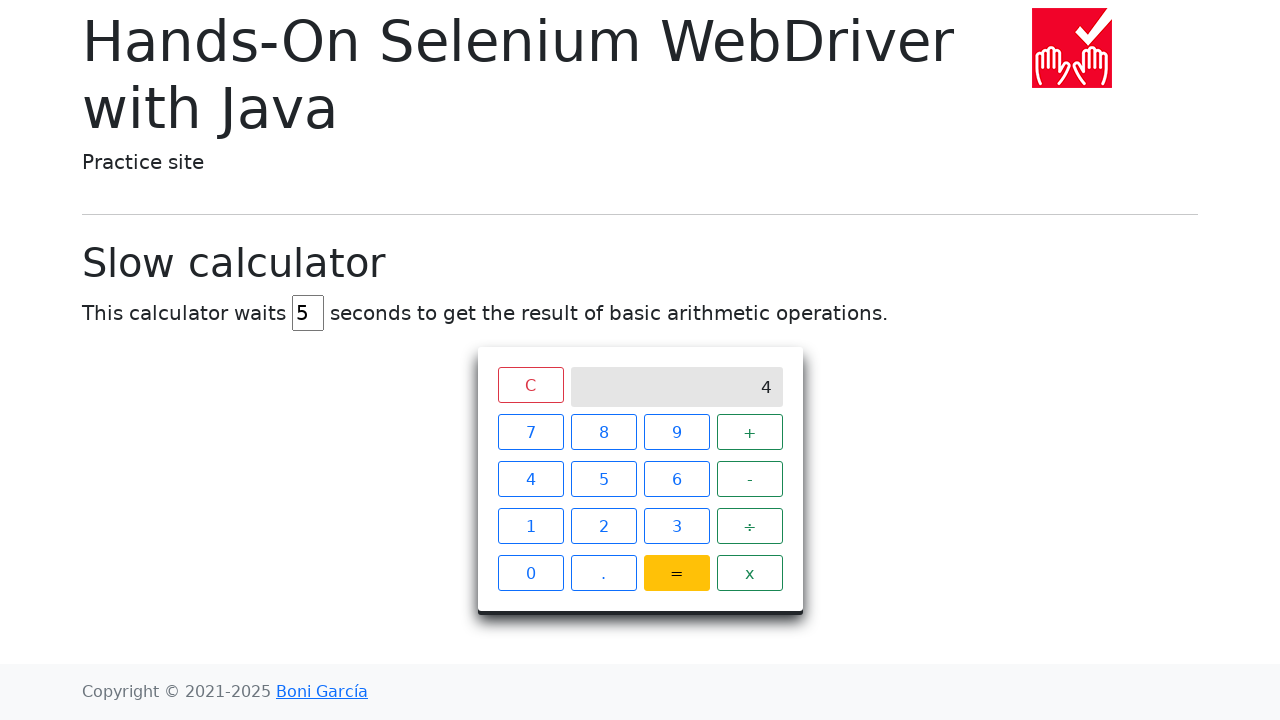

Verified result equals 4
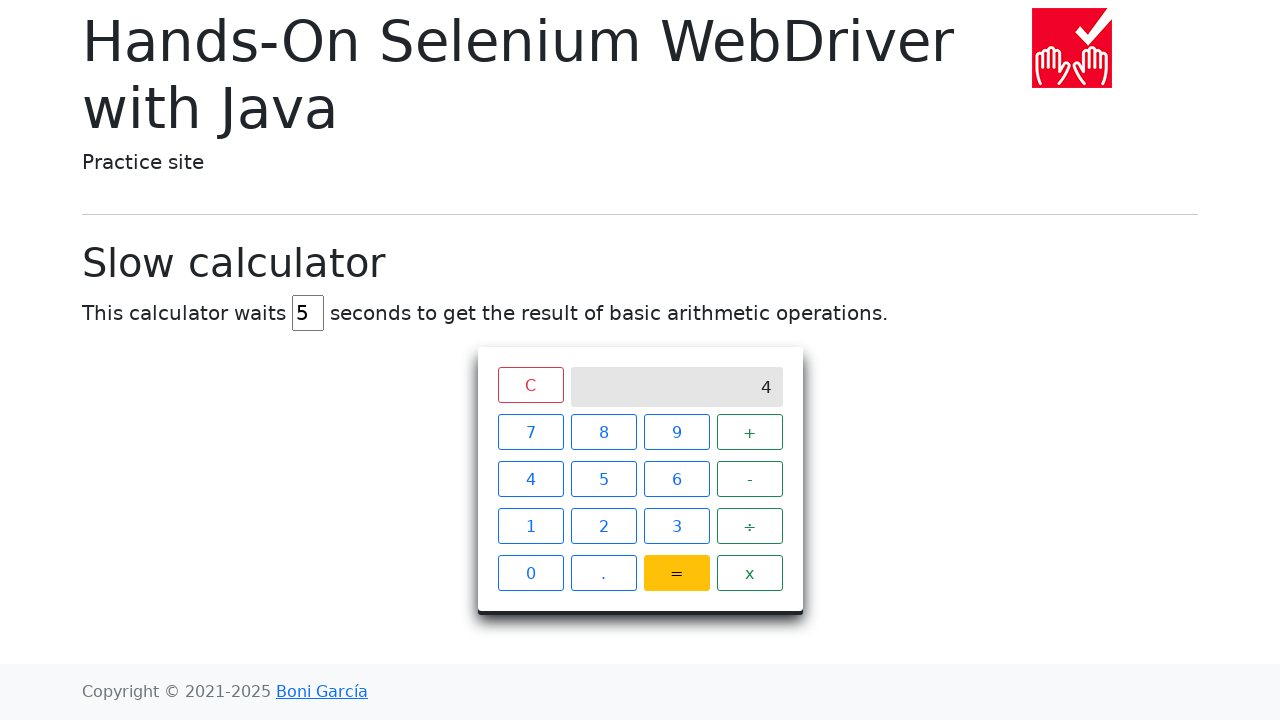

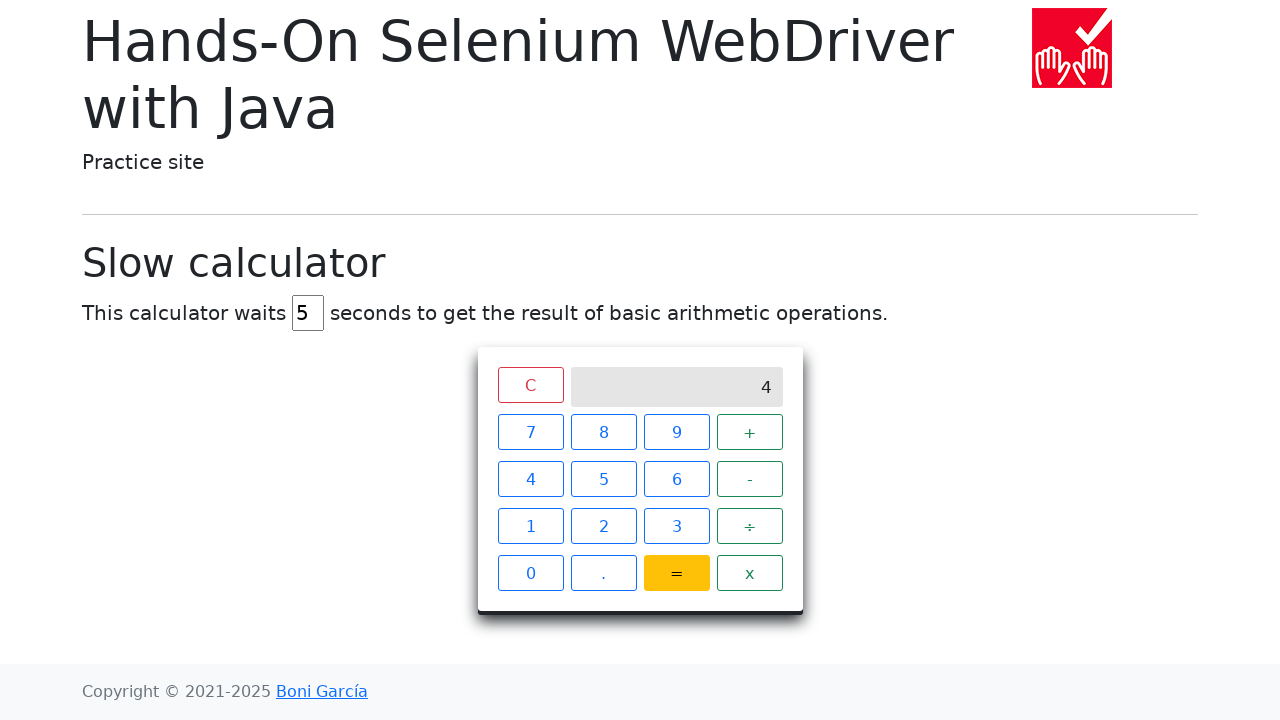